Tests form submission by clicking on a name input field, filling it with text, and clicking the submit button.

Starting URL: https://dbq.asptest.yiye-a.com/dbq/Aa2lwmNB?_cl=8fbf

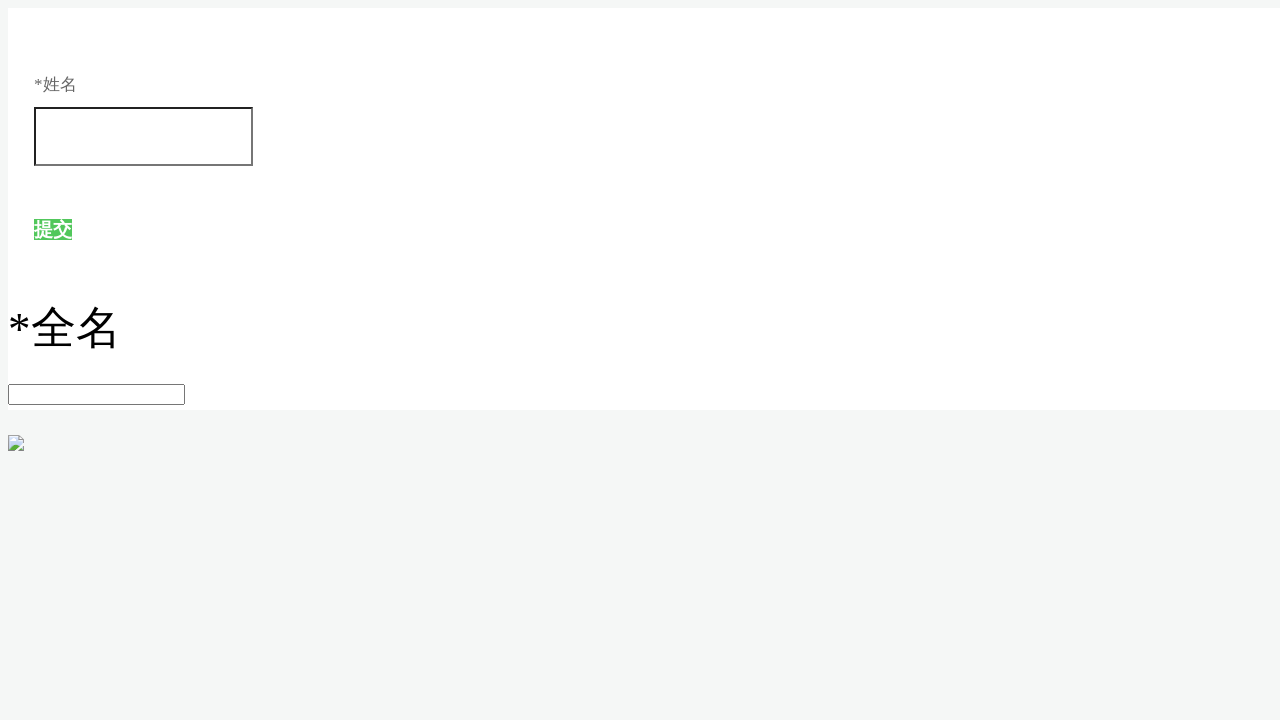

Clicked on the name input field at (144, 137) on input[name="name"]
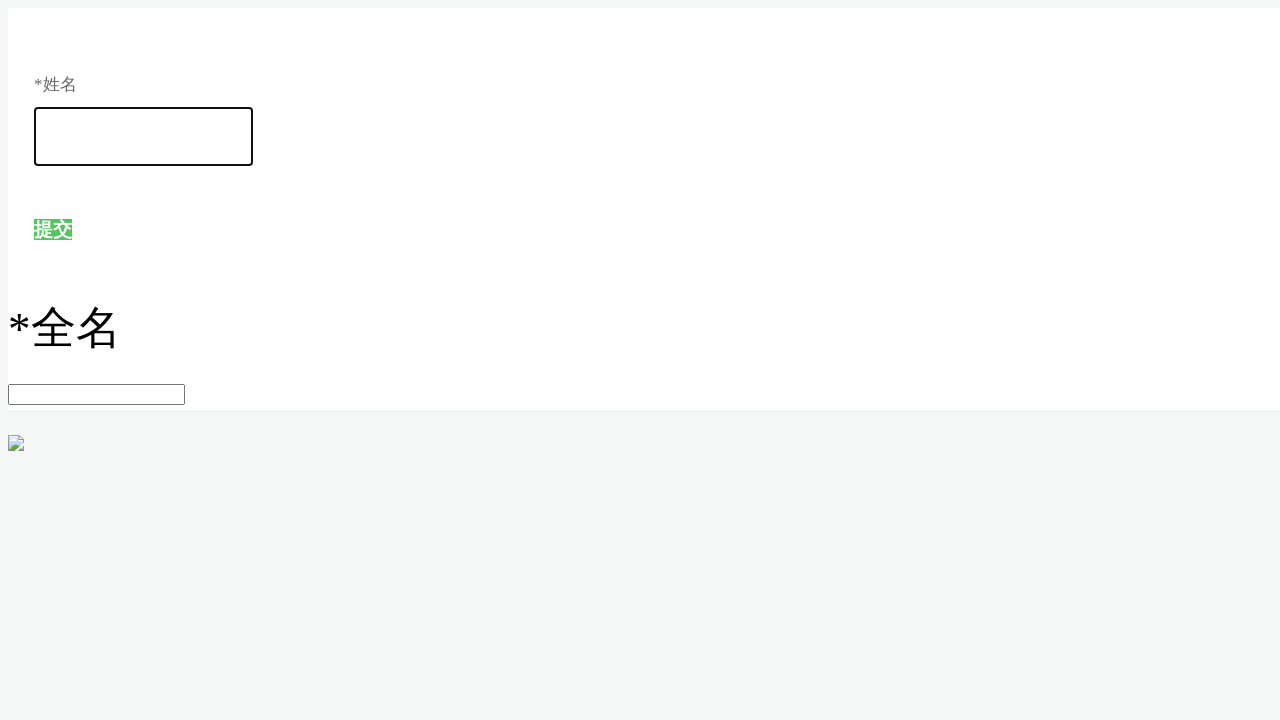

Filled name field with test data '表单提交测试' on input[name="name"]
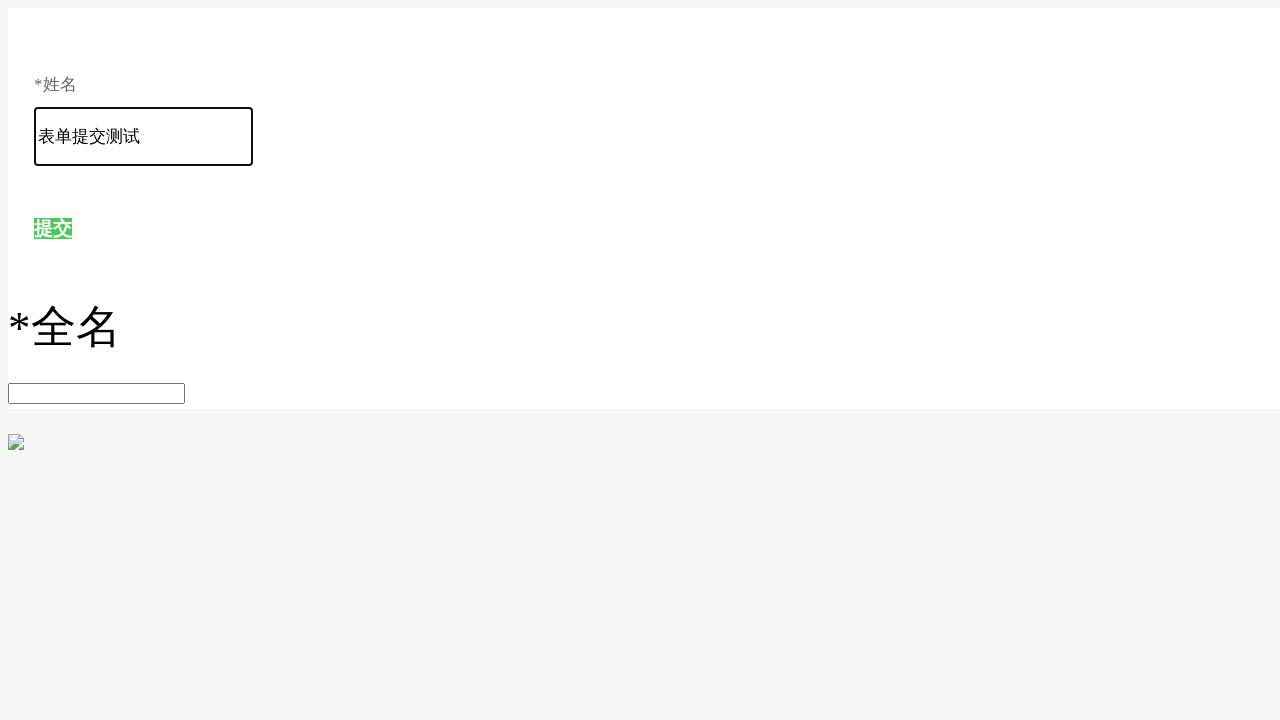

Clicked the submit button at (53, 229) on text=提交
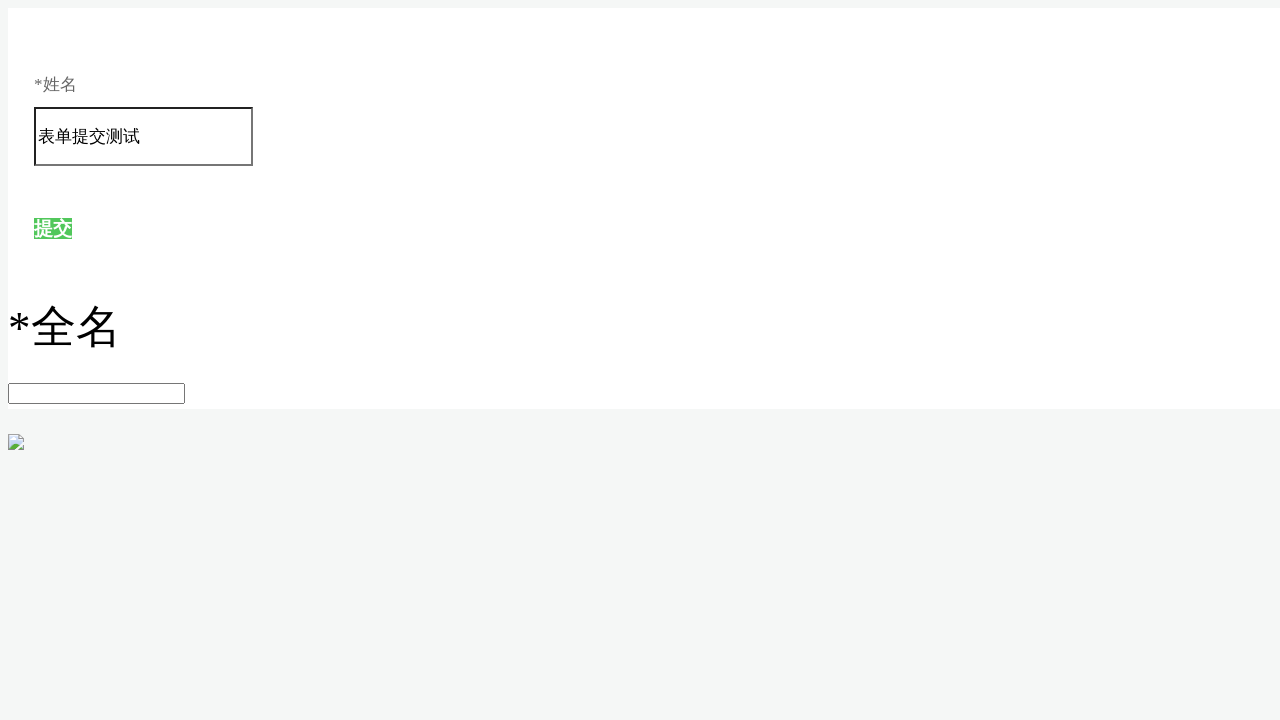

Waited 1500ms for form submission to complete
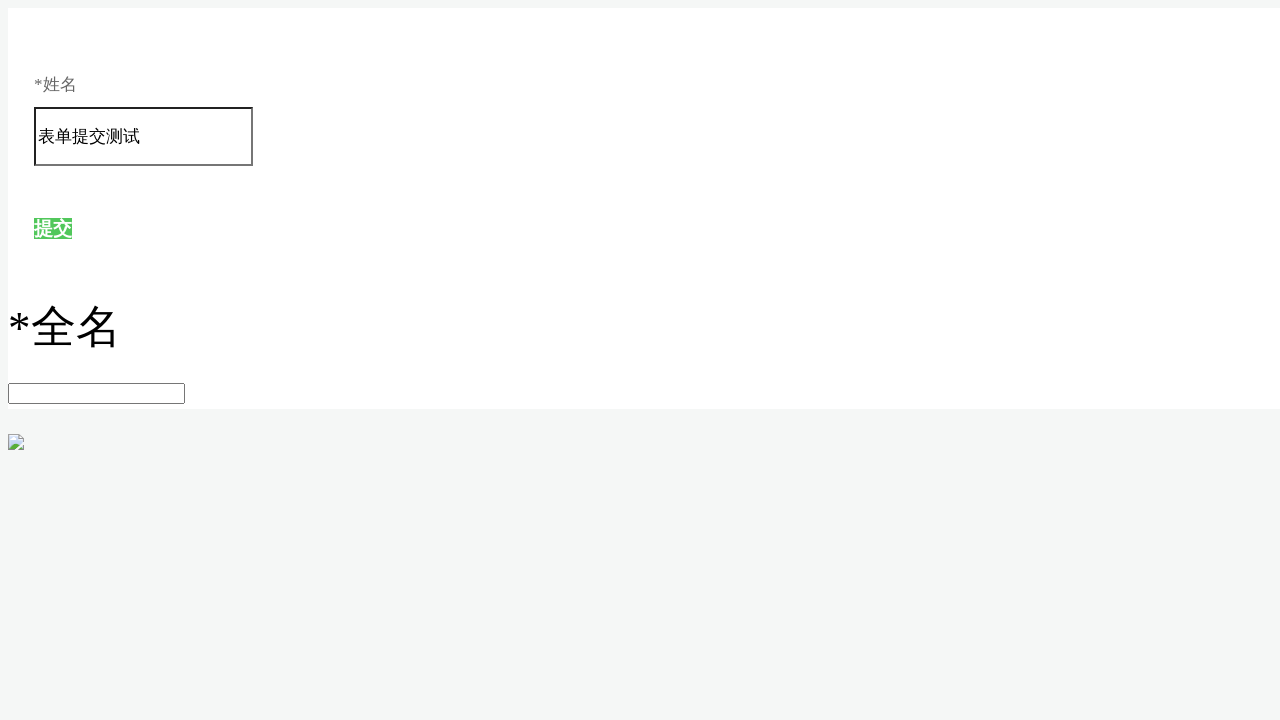

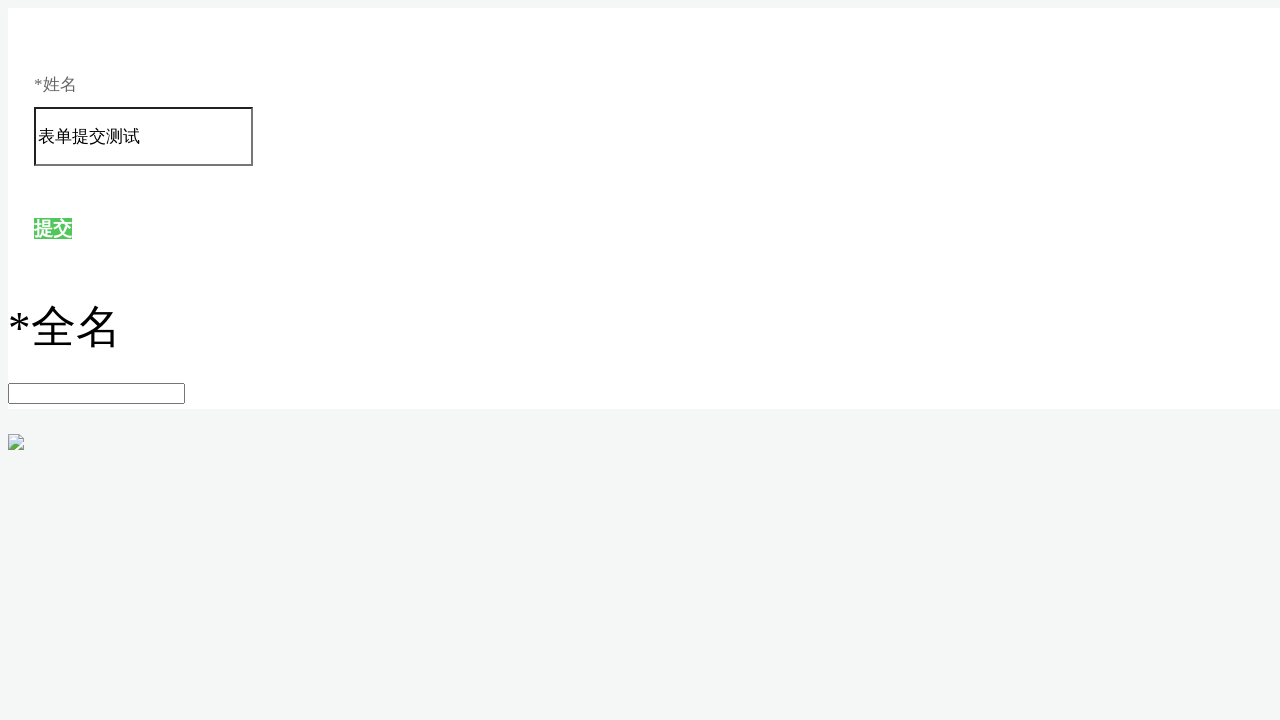